Tests menu hover functionality by hovering over nested menu items and verifying submenu items become visible.

Starting URL: https://jqueryui.com/menu/

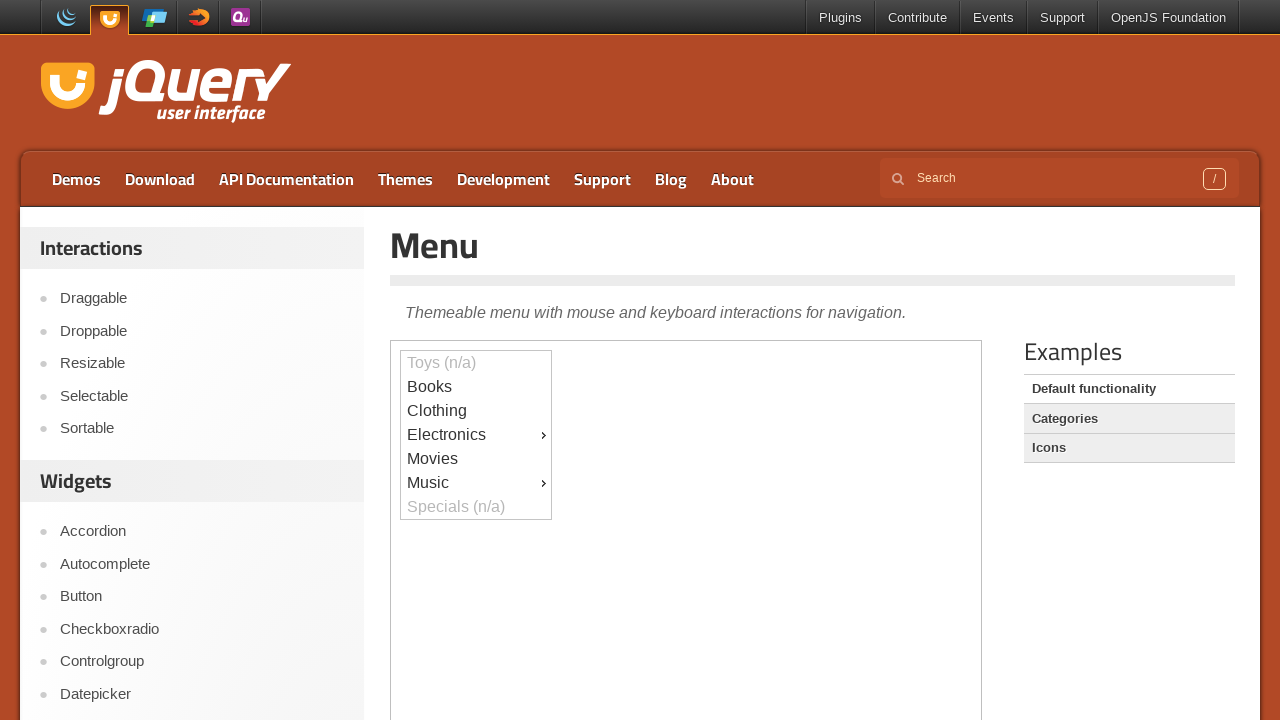

Located demo iframe
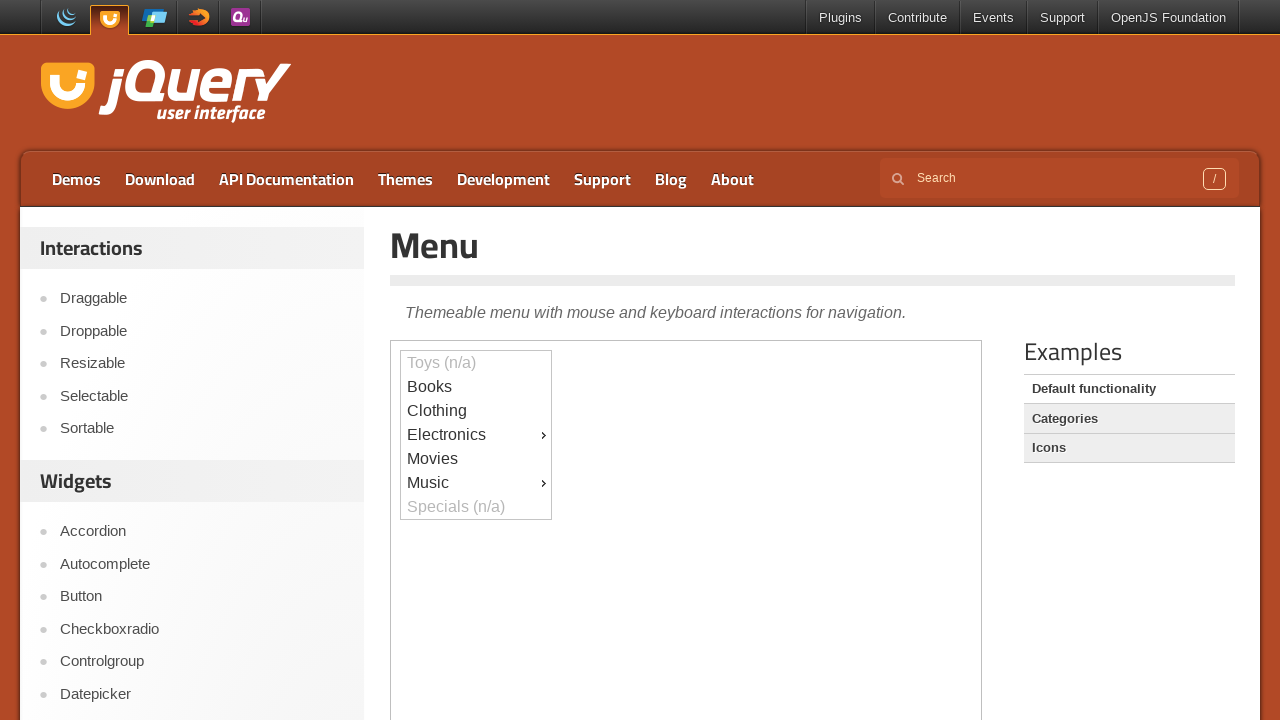

Located music menu item
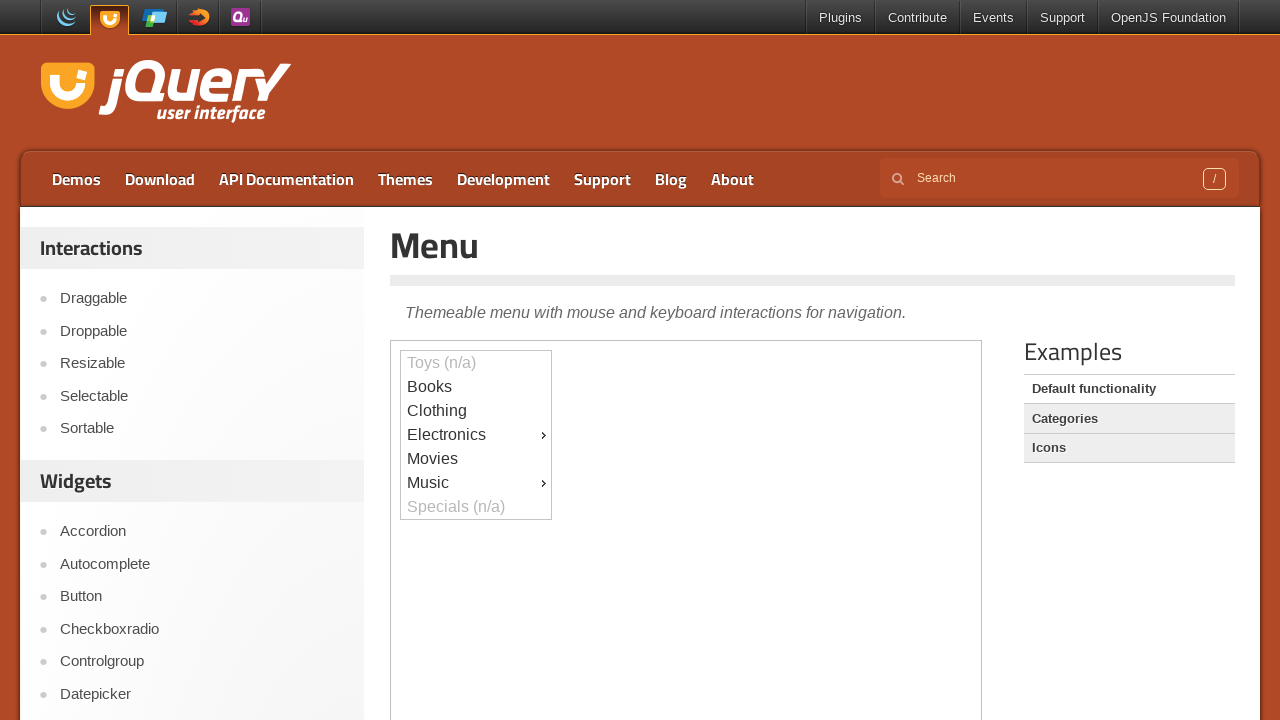

Music menu item became available
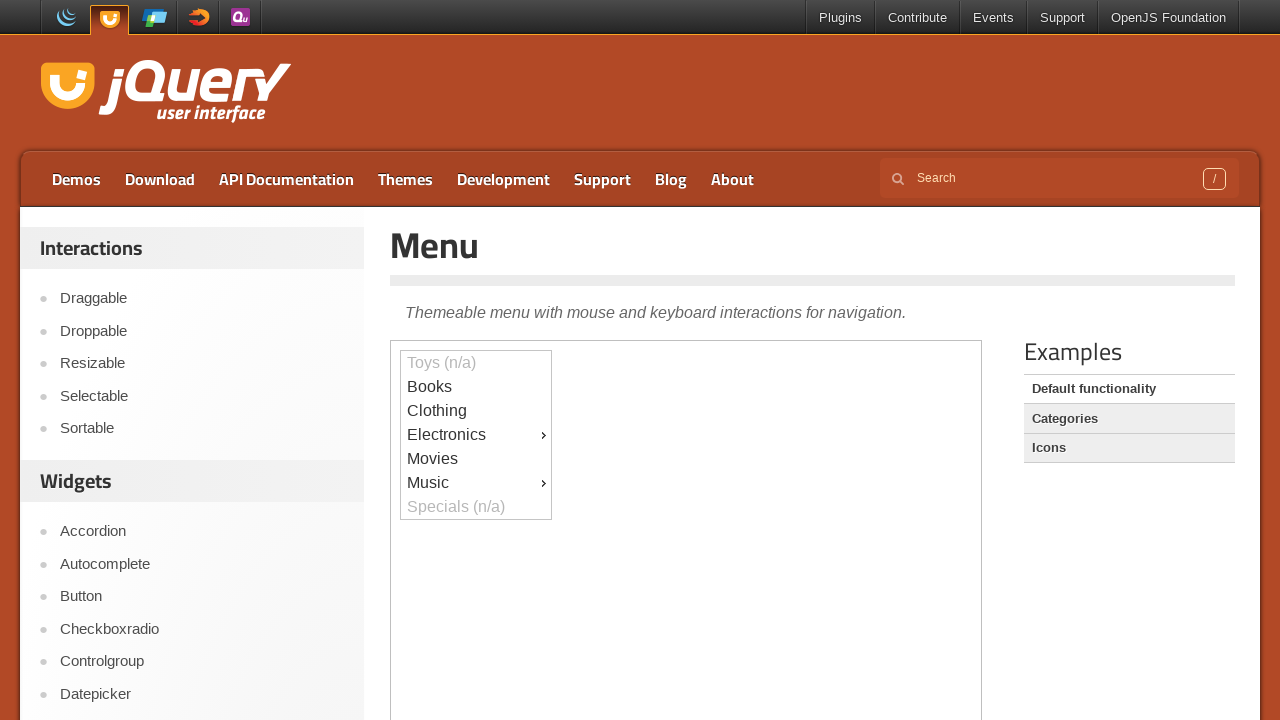

Hovered over music menu item at (476, 483) on .demo-frame >> internal:control=enter-frame >> #ui-id-9
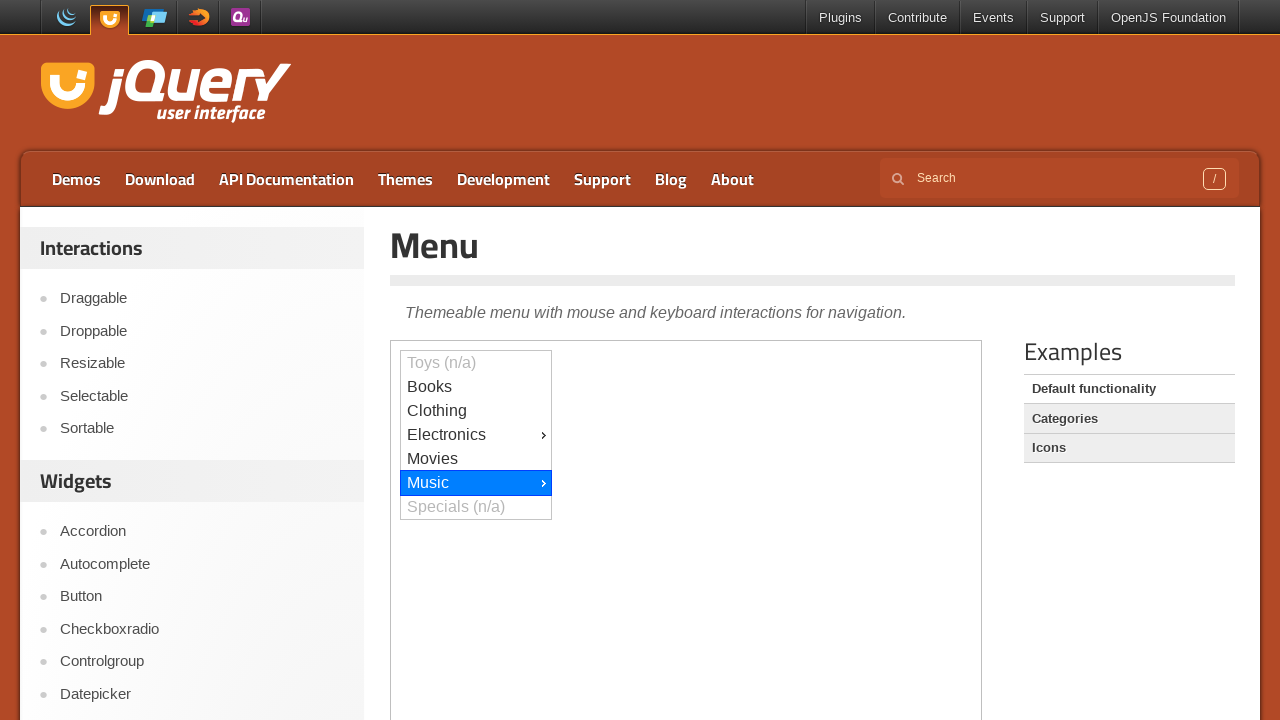

Waited 1 second for menu animation
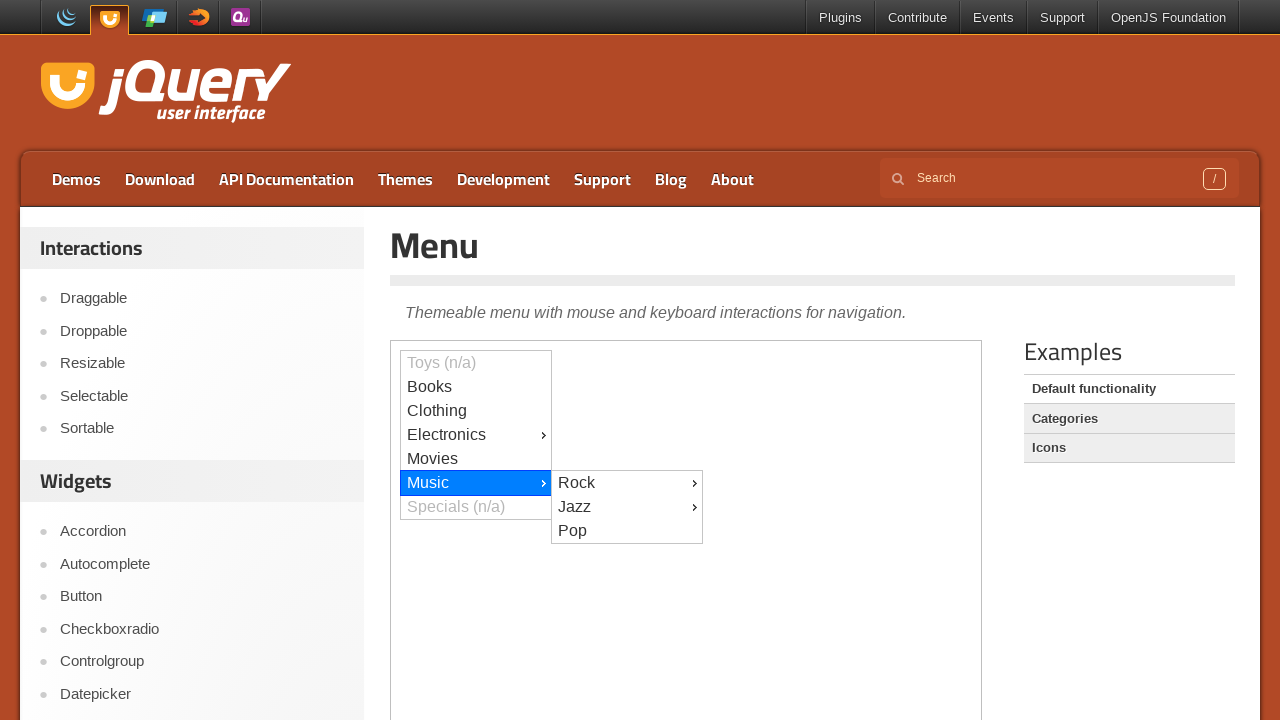

Located rock submenu item
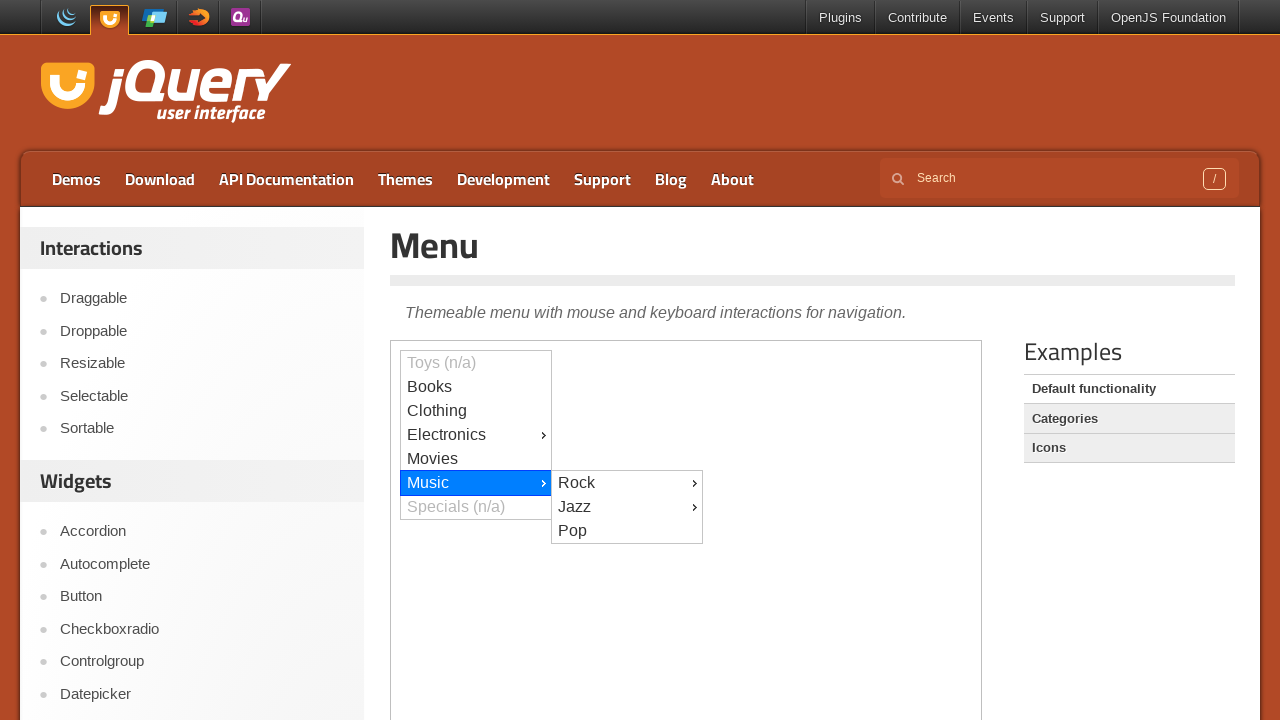

Rock submenu item became available
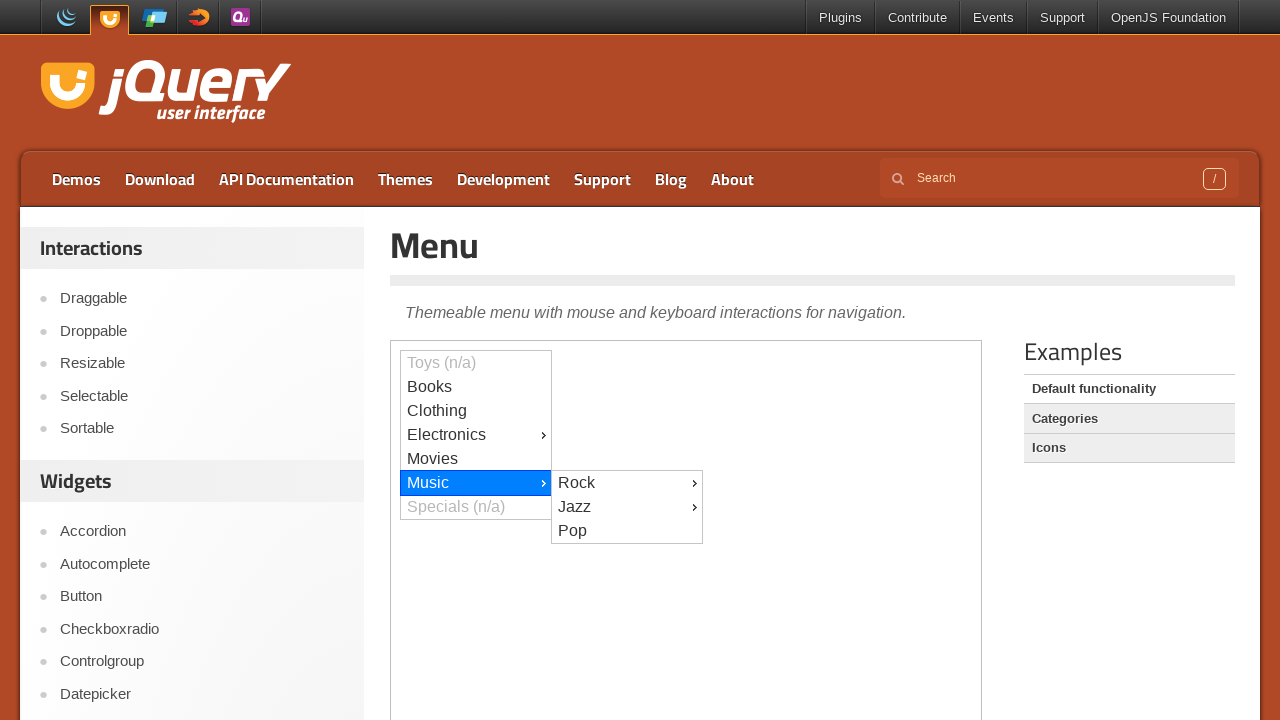

Hovered over rock submenu item at (627, 483) on .demo-frame >> internal:control=enter-frame >> #ui-id-10
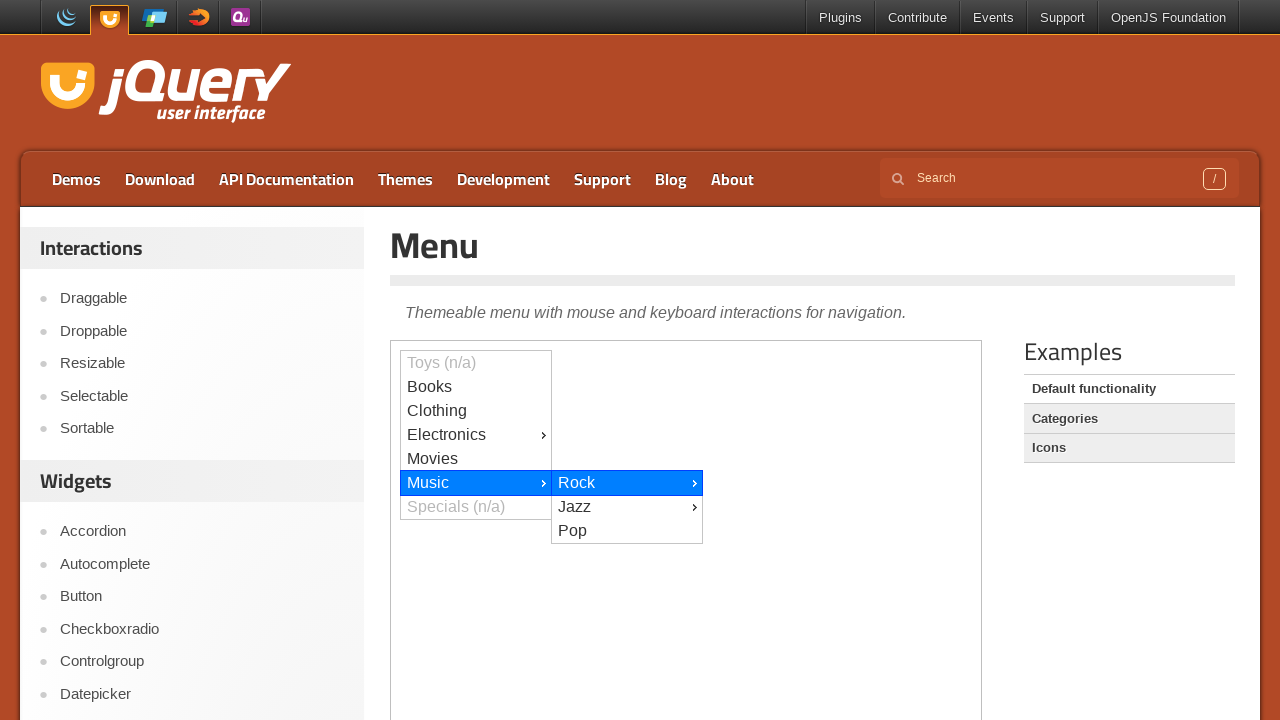

Waited 1 second for submenu animation
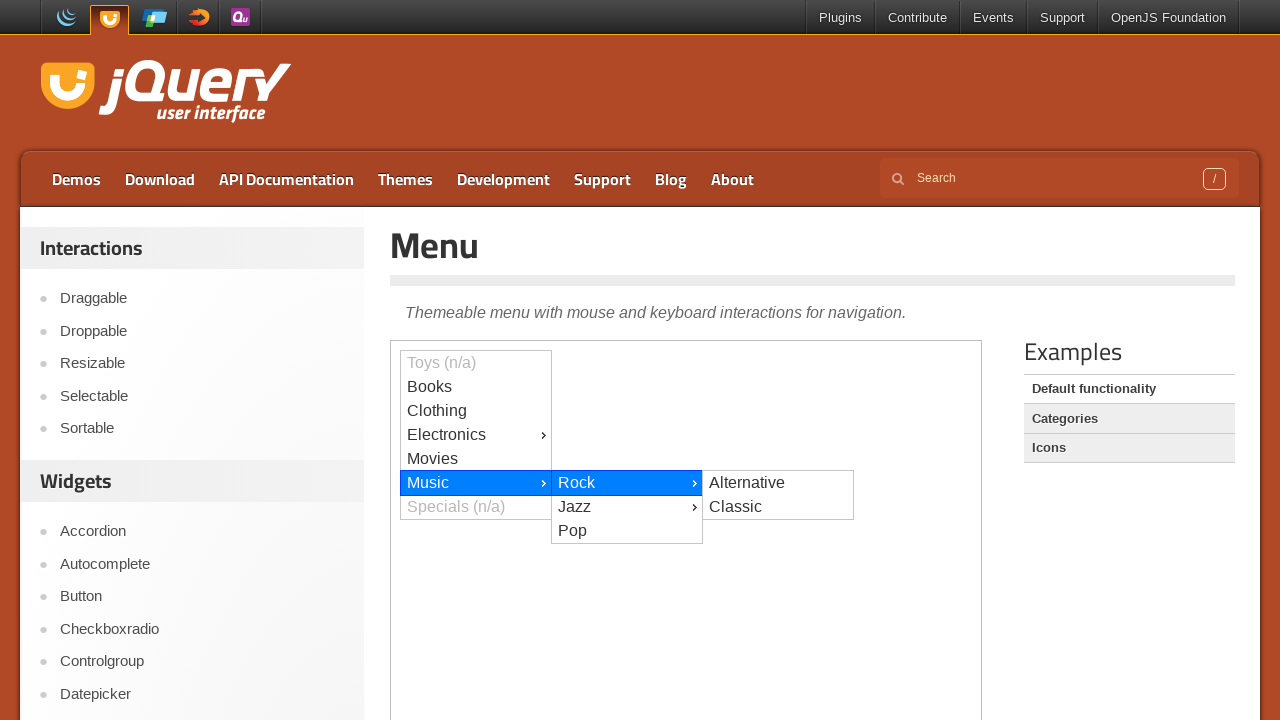

Located classic submenu item
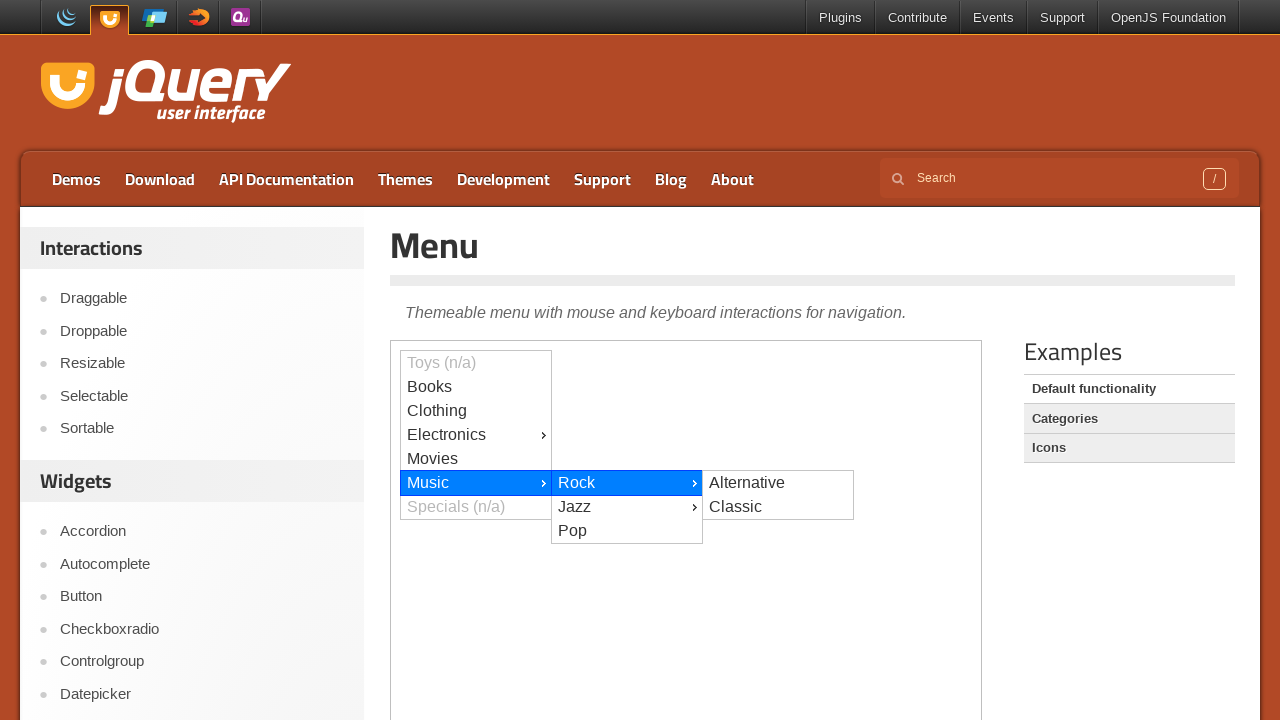

Classic submenu item became available
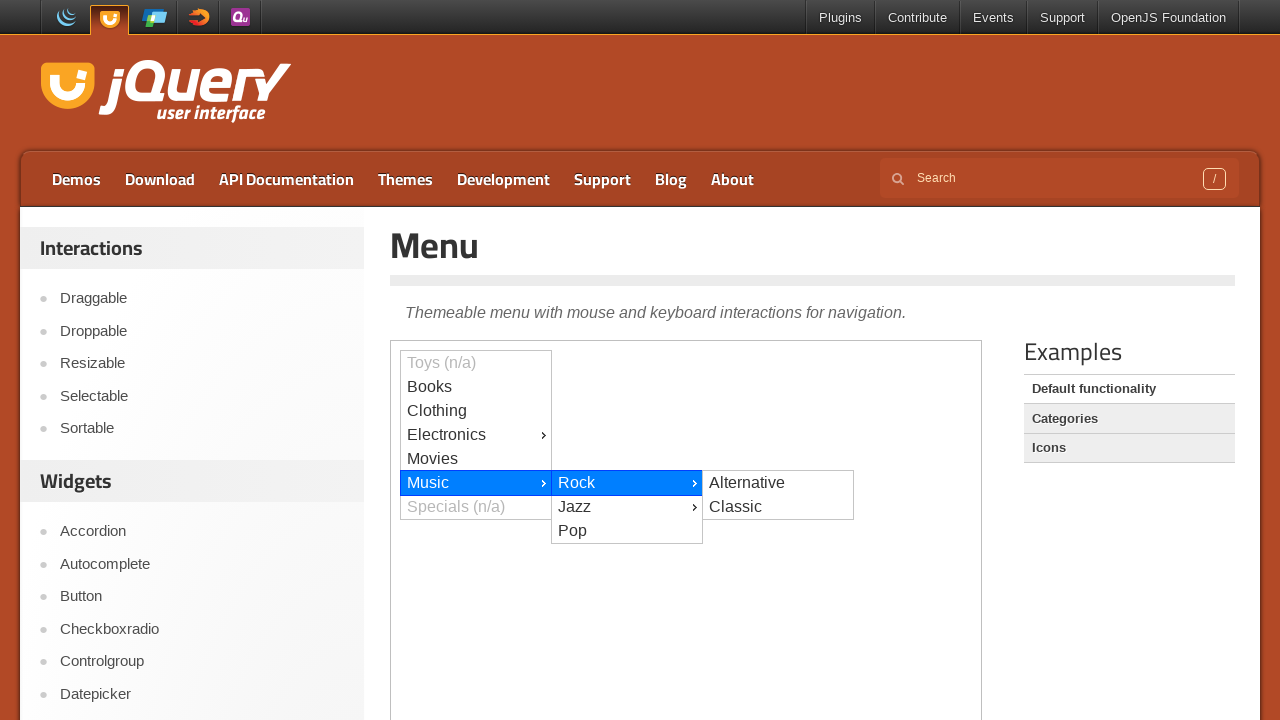

Verified classic submenu item is visible
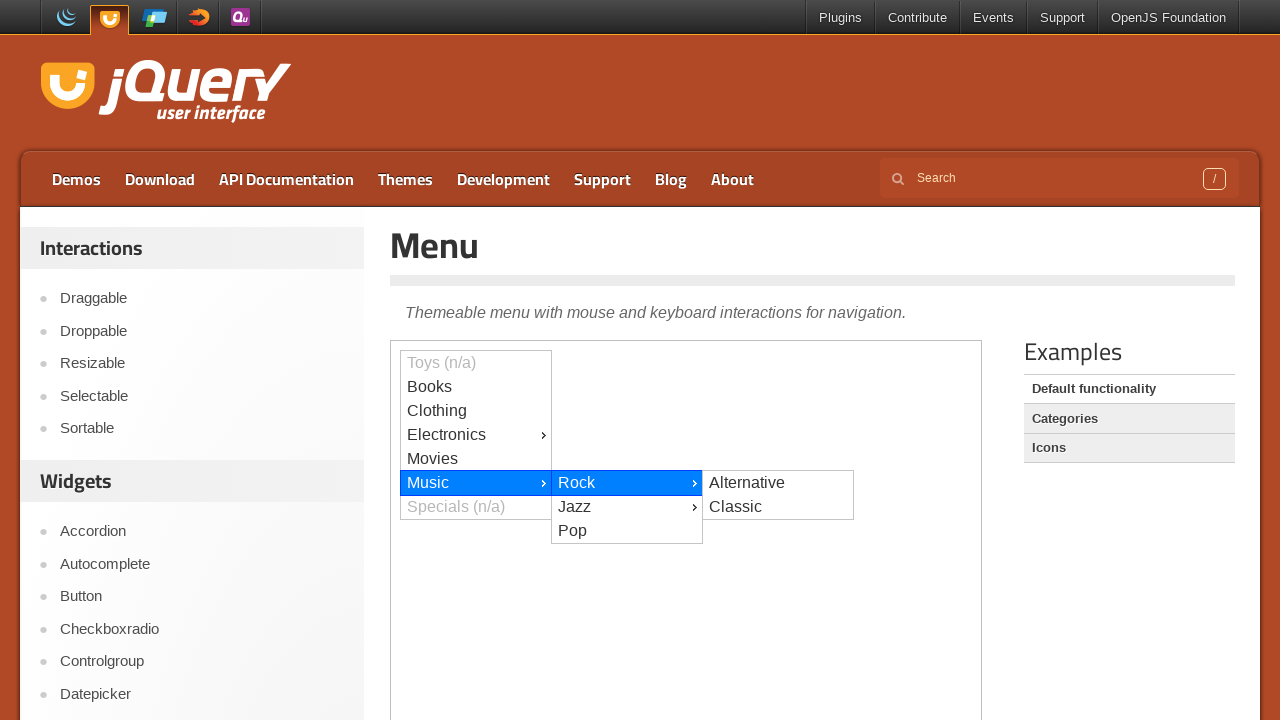

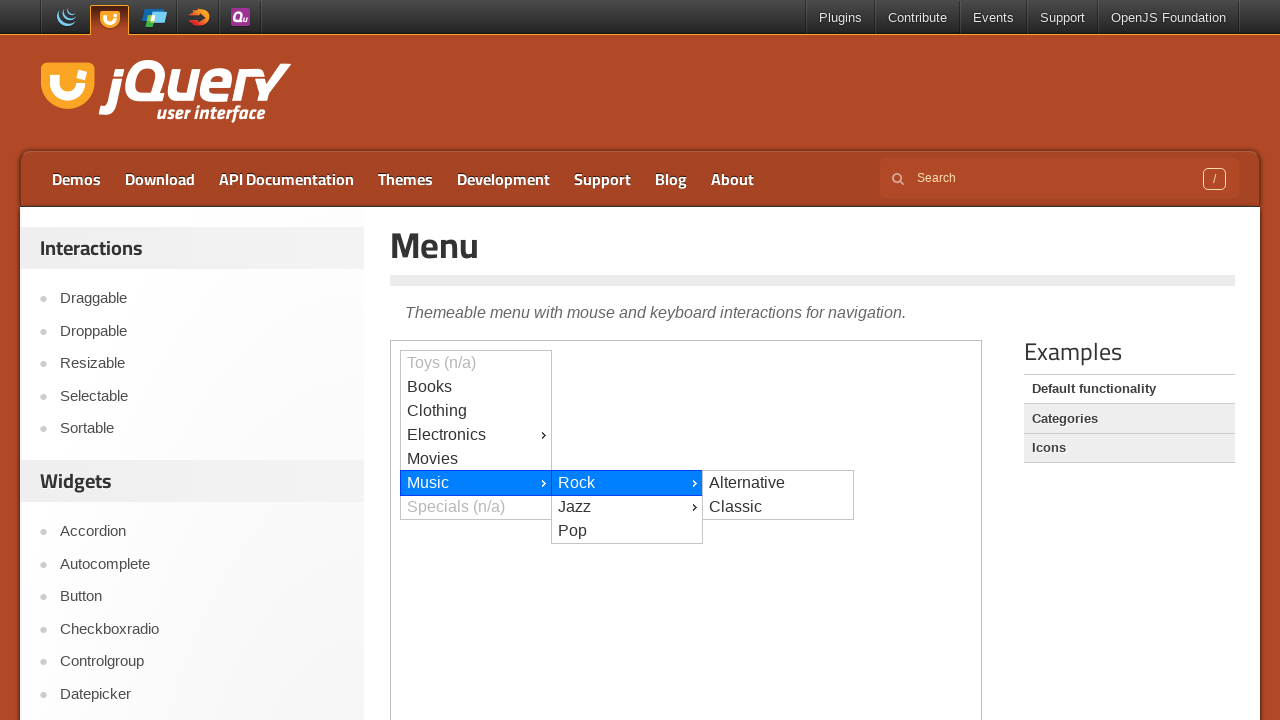